Tests creating new todo tasks on the All filter by adding two tasks and verifying they appear in the list with correct item count

Starting URL: https://todomvc4tasj.herokuapp.com/

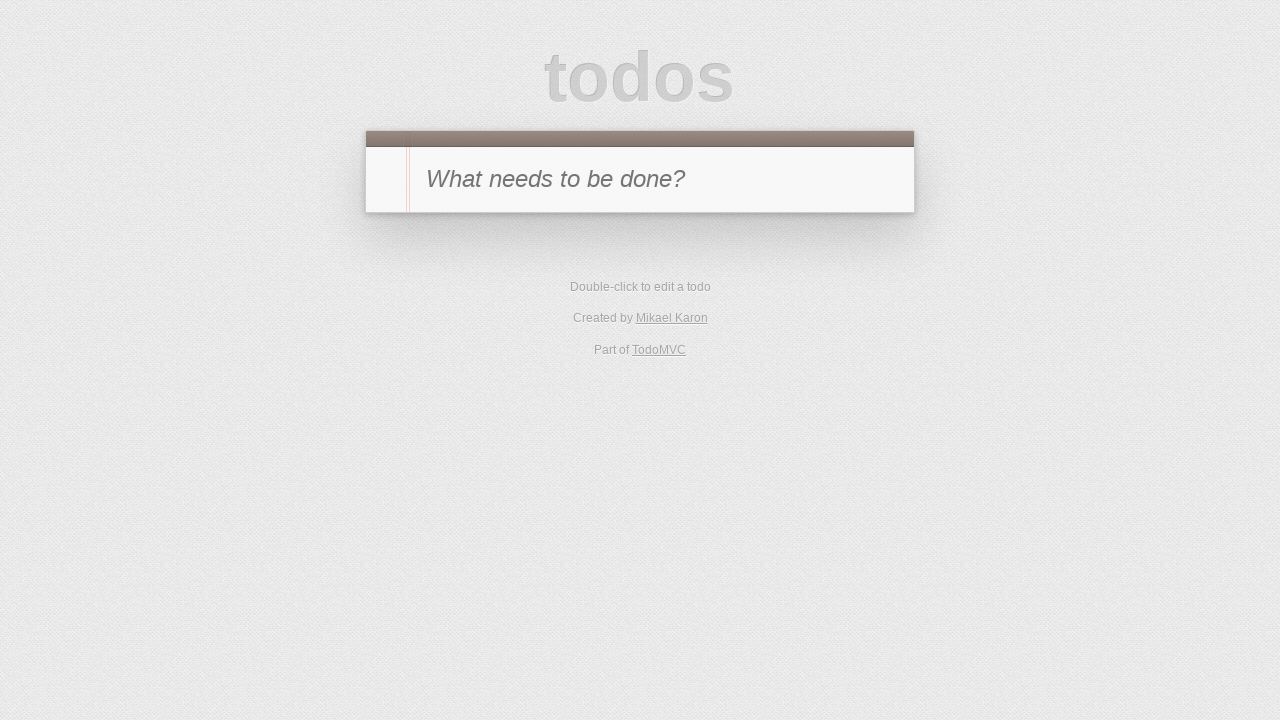

Filled new todo input with task 'a' on #new-todo
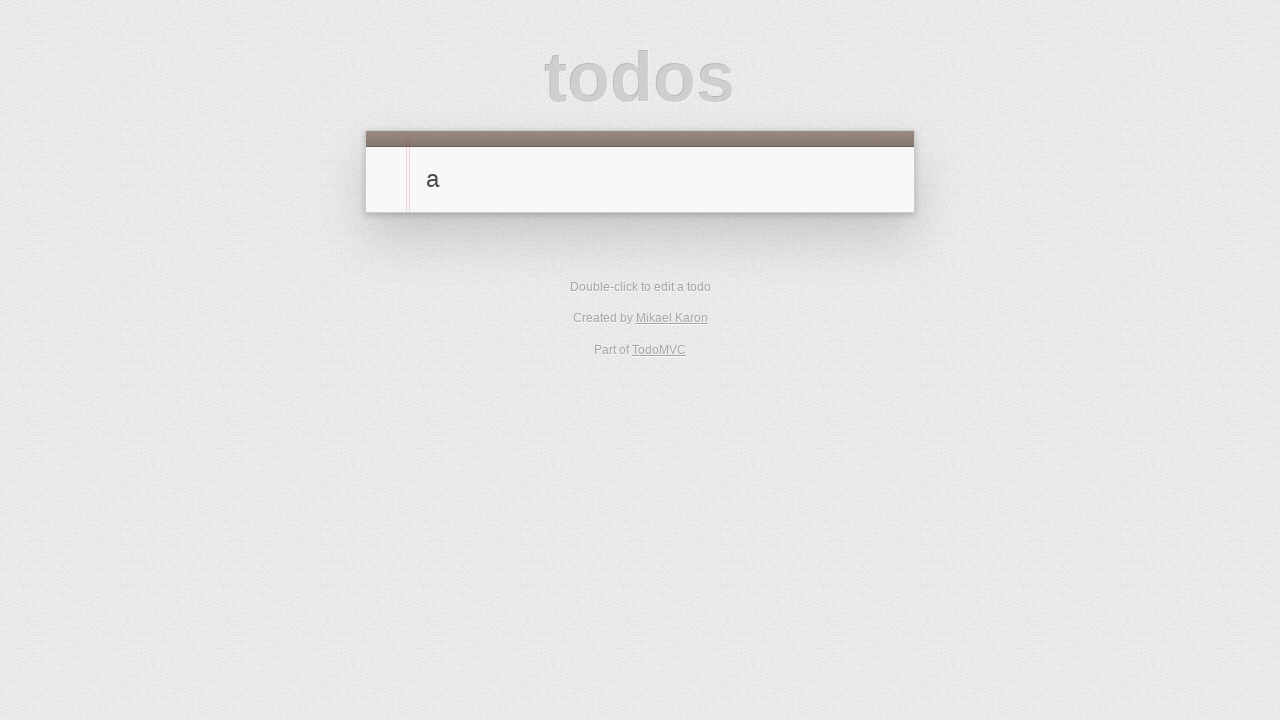

Pressed Enter to add first task 'a' on #new-todo
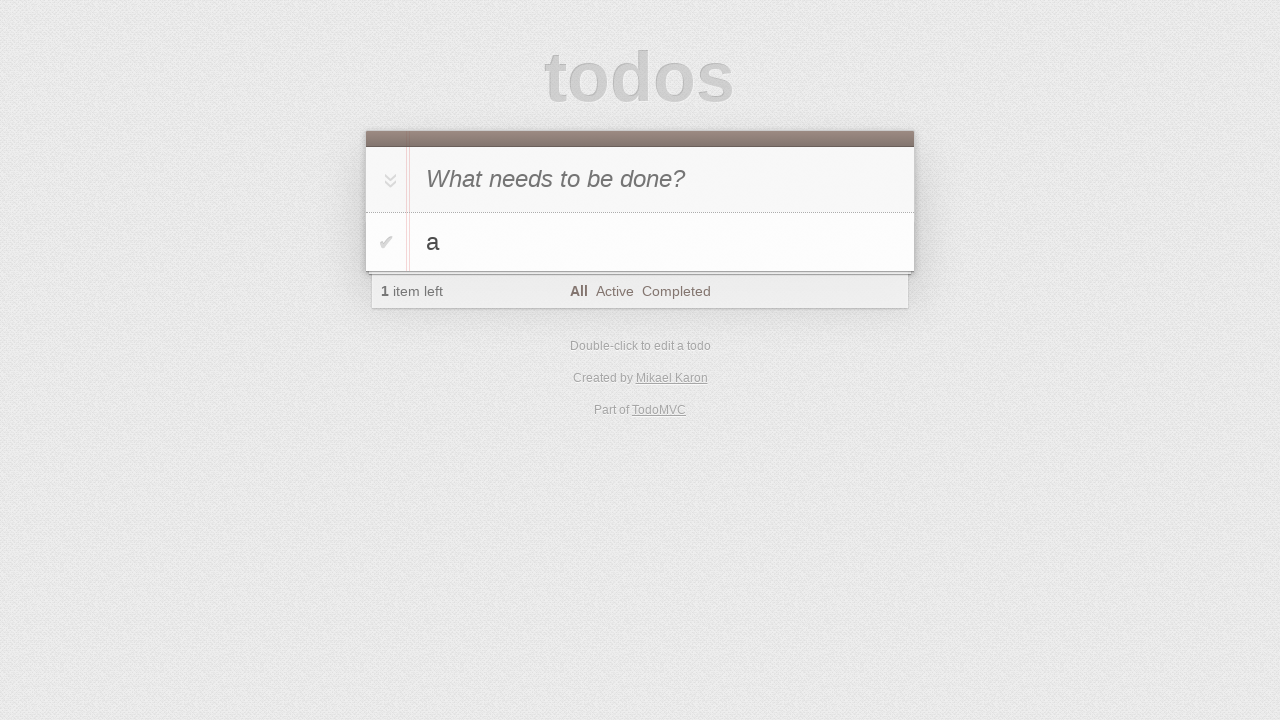

Filled new todo input with task 'b' on #new-todo
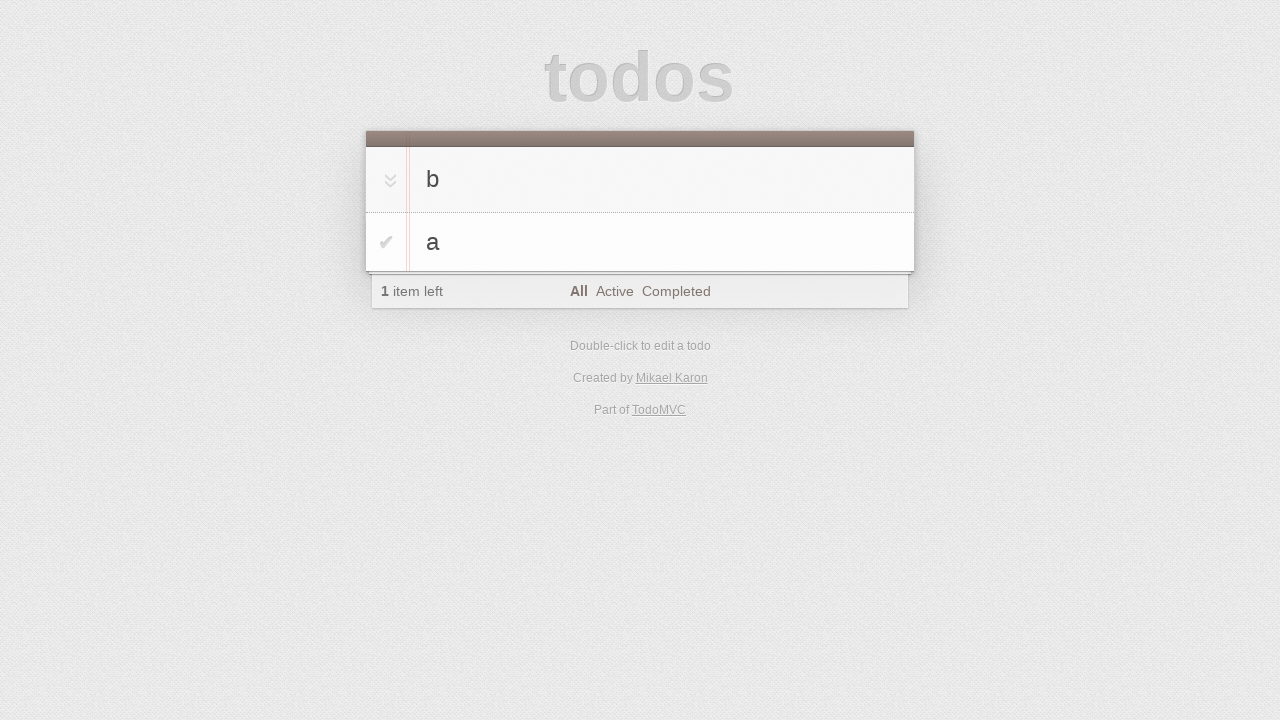

Pressed Enter to add second task 'b' on #new-todo
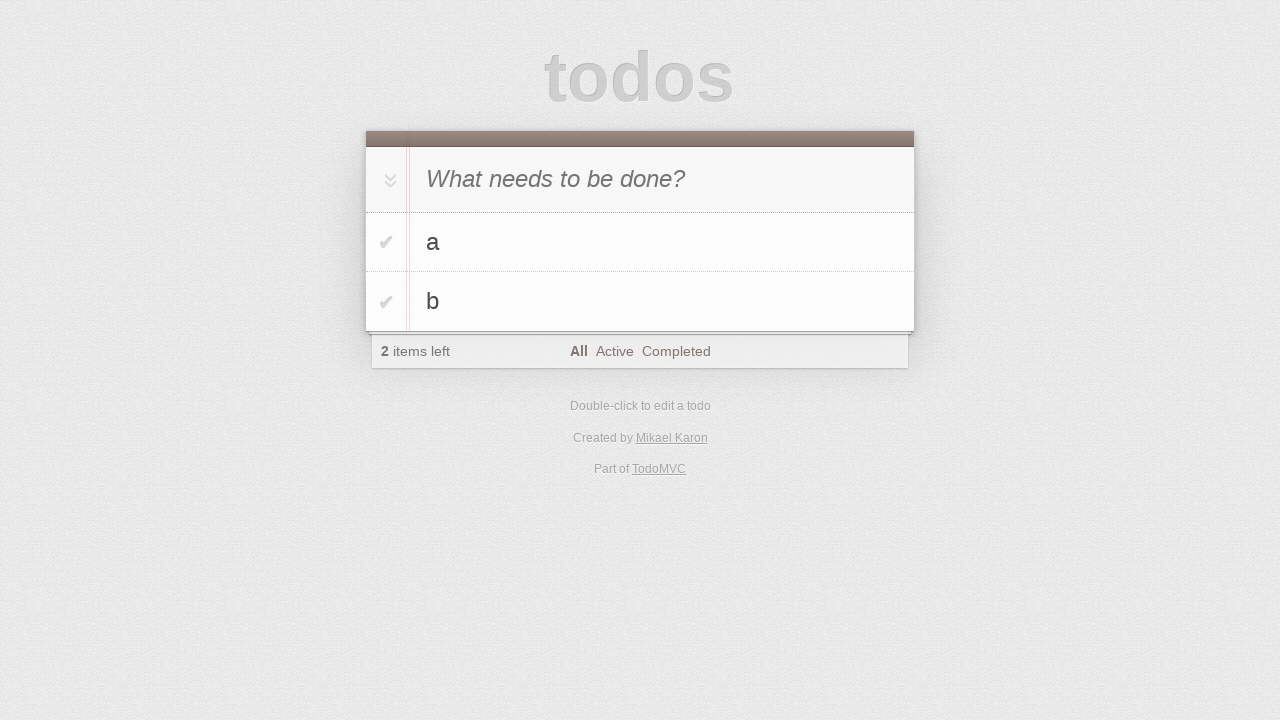

Waited for todo list items to appear
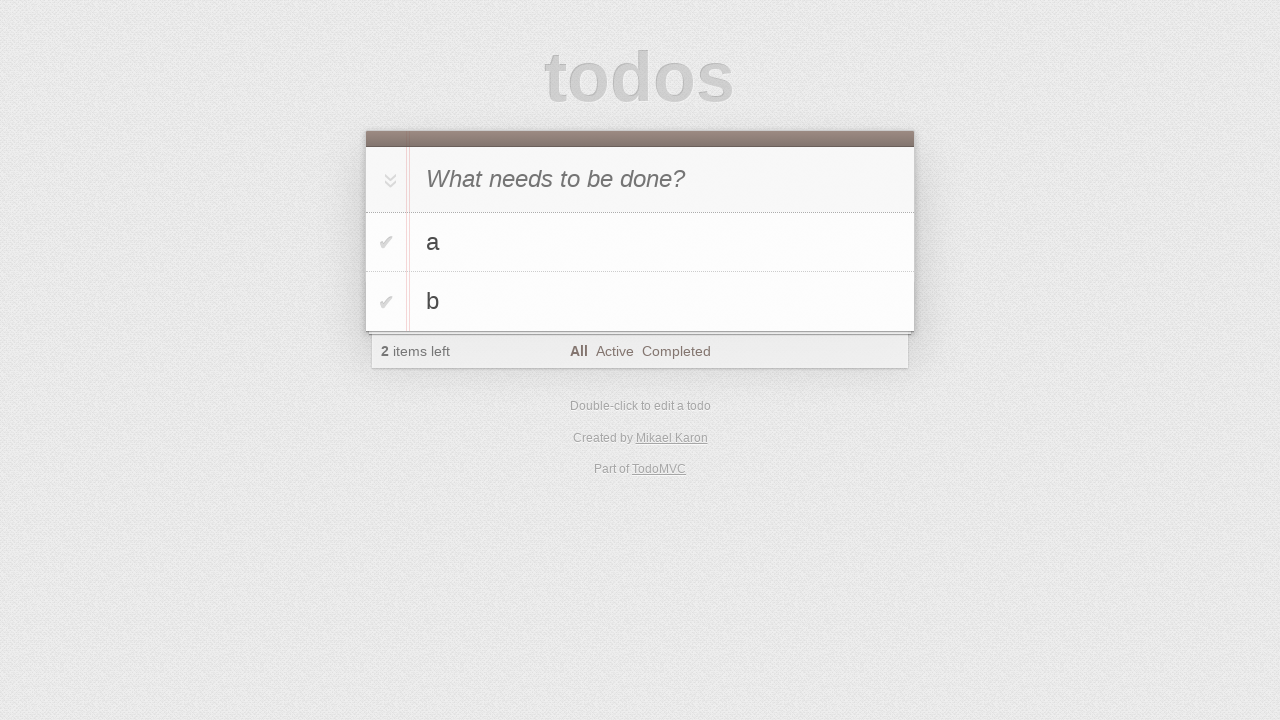

Located all todo list items
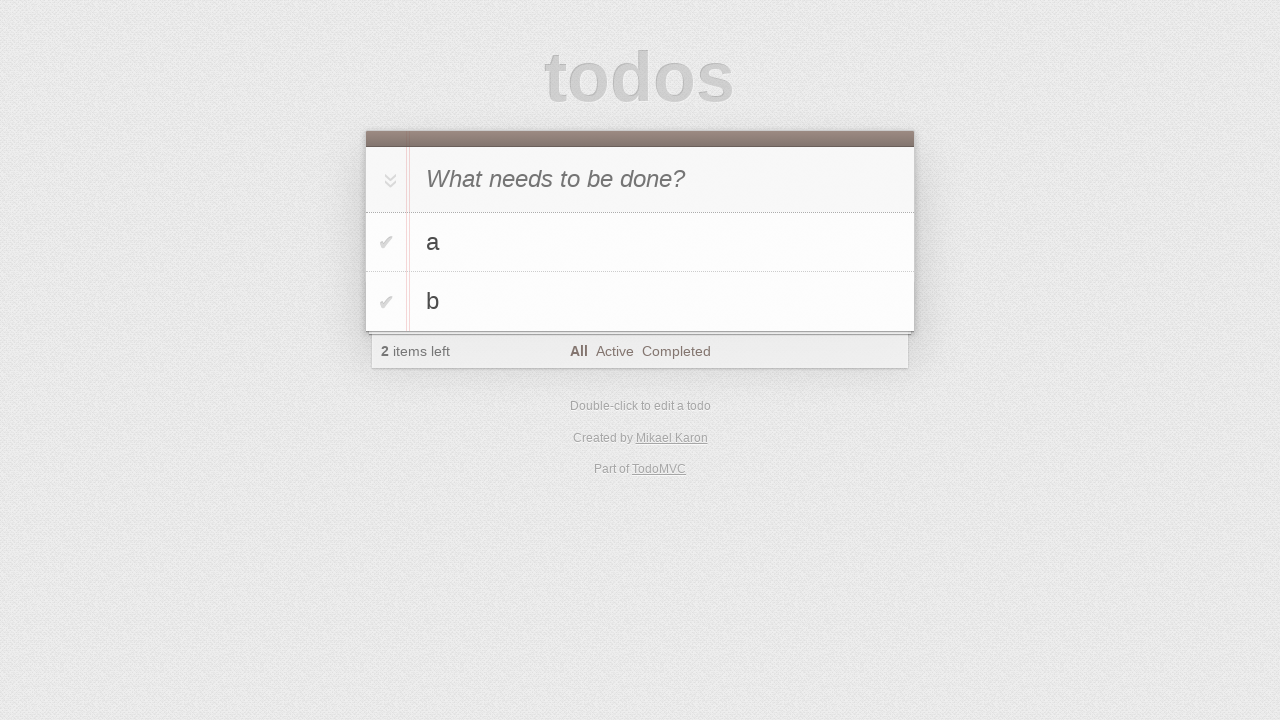

Verified that exactly 2 tasks are present in the list
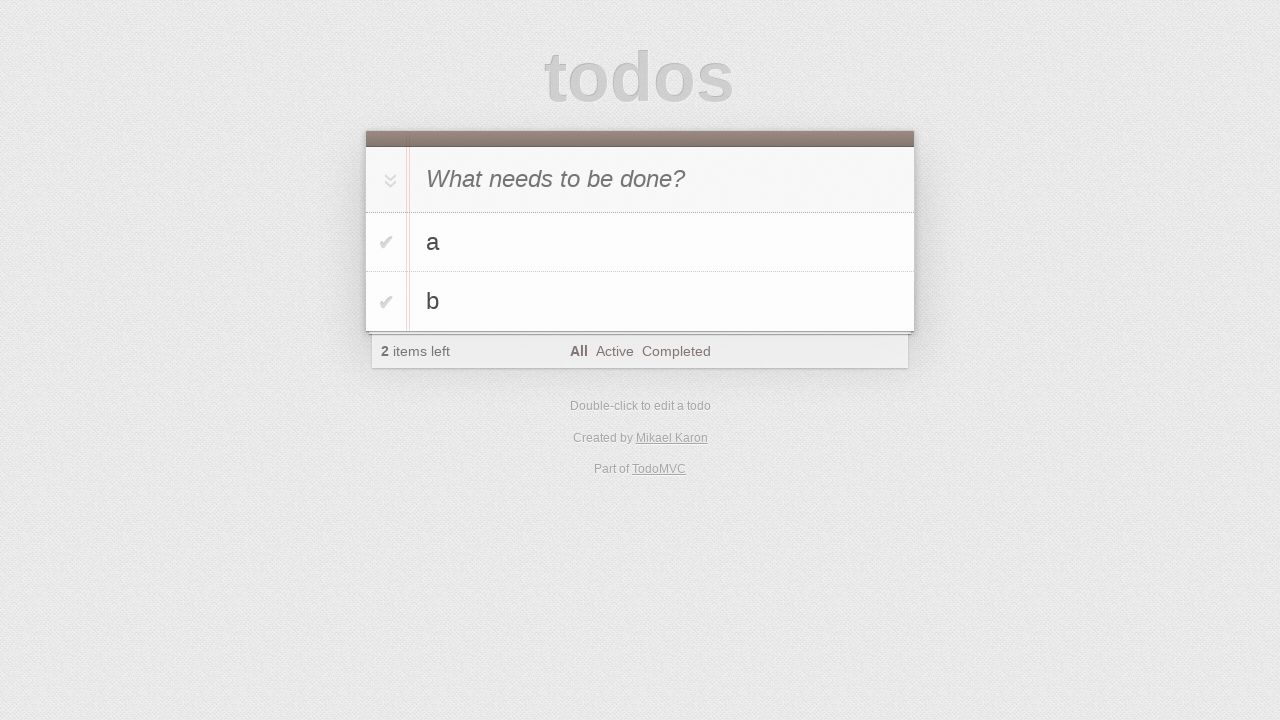

Waited for items count element to appear
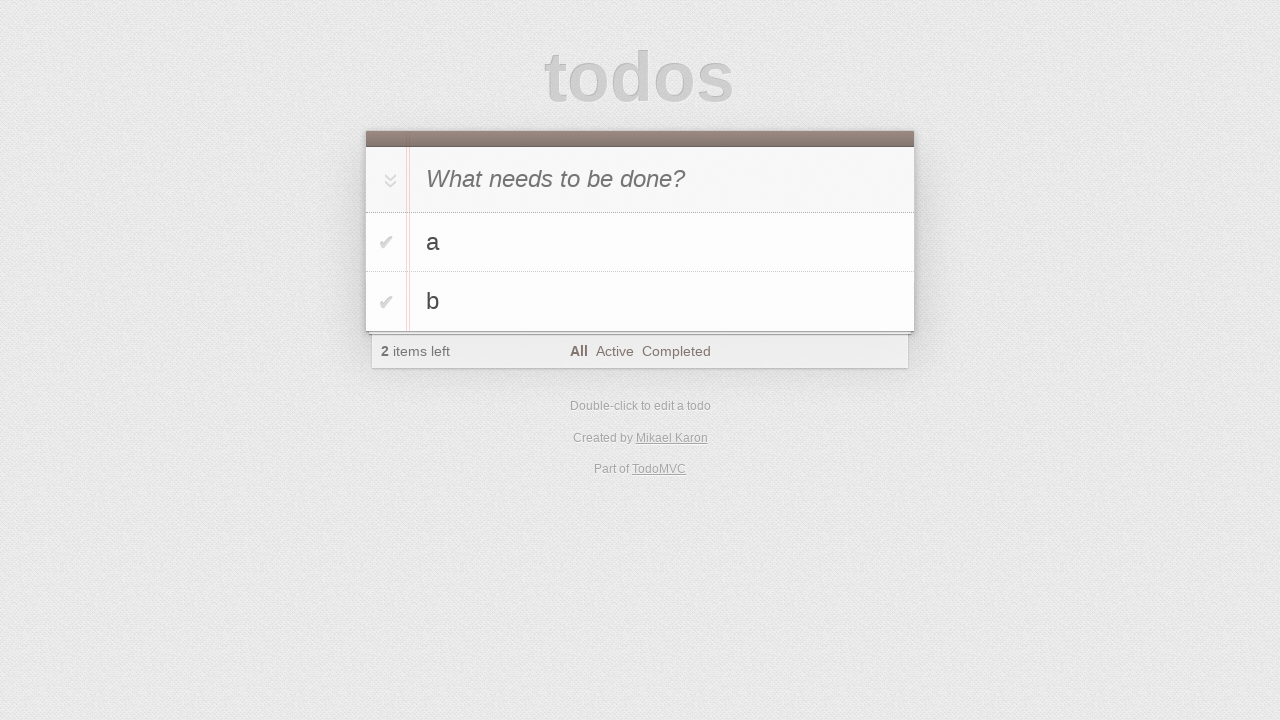

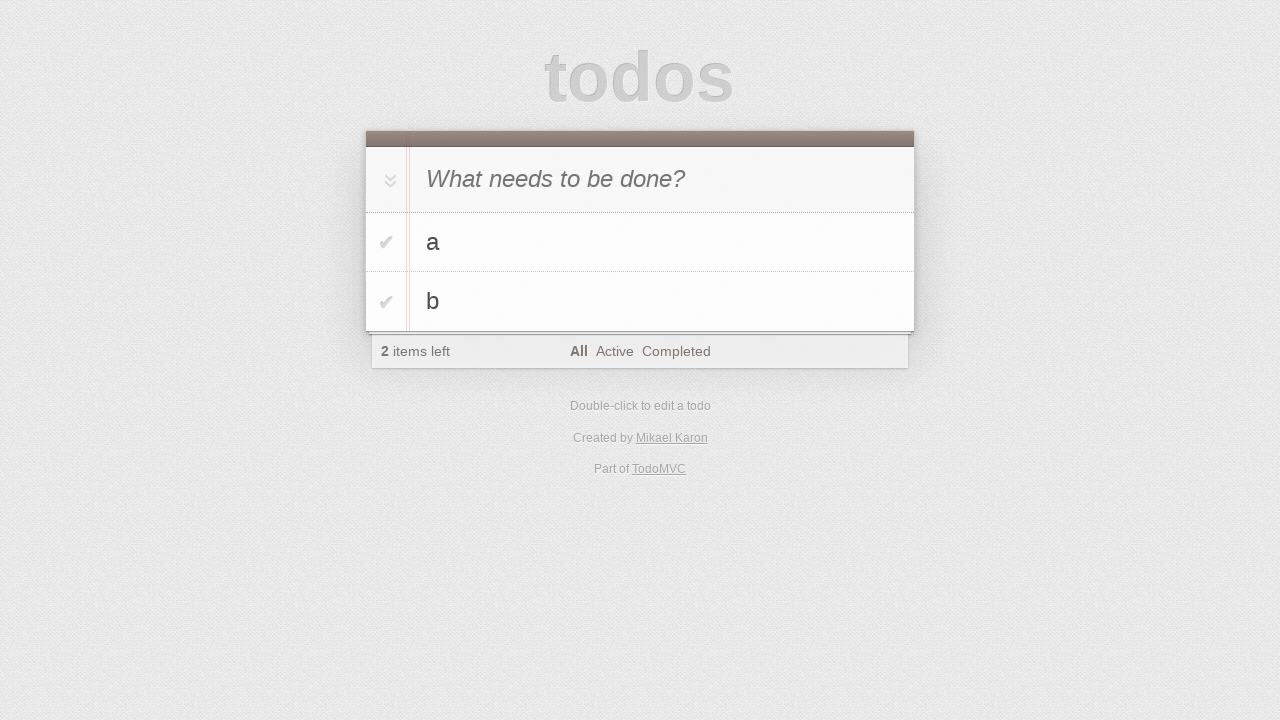